Tests file upload functionality by selecting a file and submitting the upload form on the-internet.herokuapp.com test site

Starting URL: http://the-internet.herokuapp.com/upload

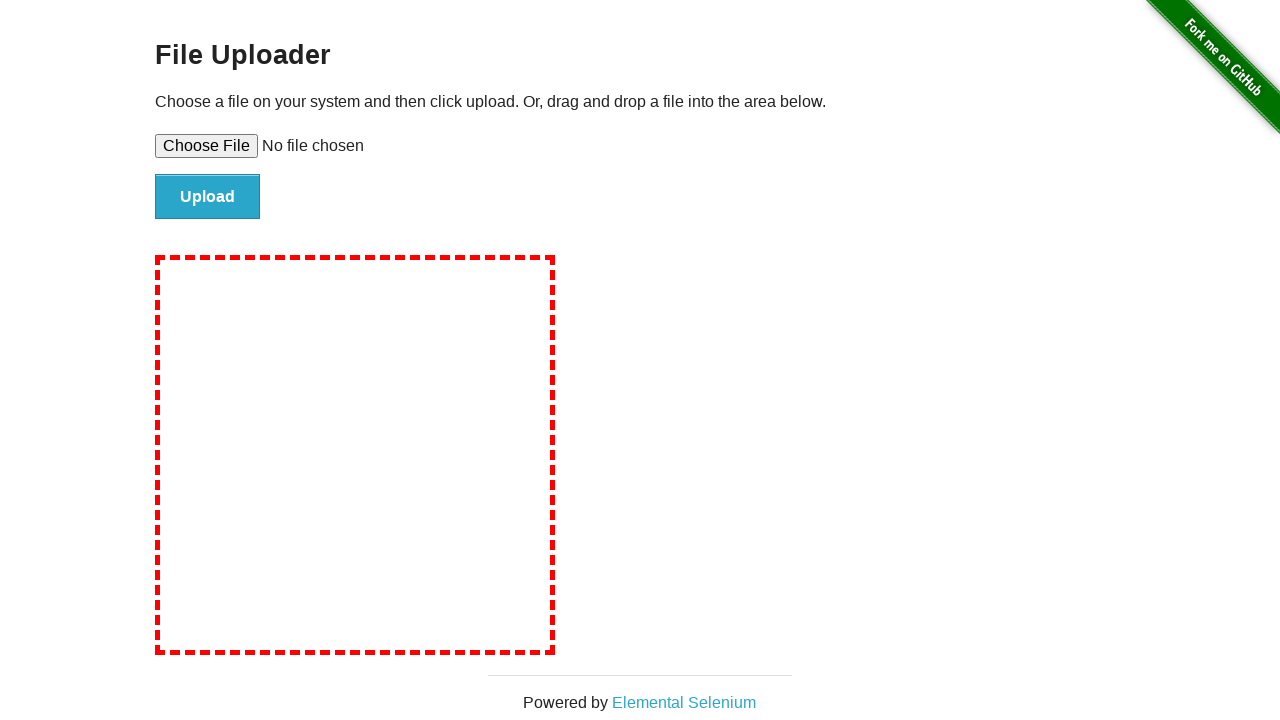

Created temporary test file for upload
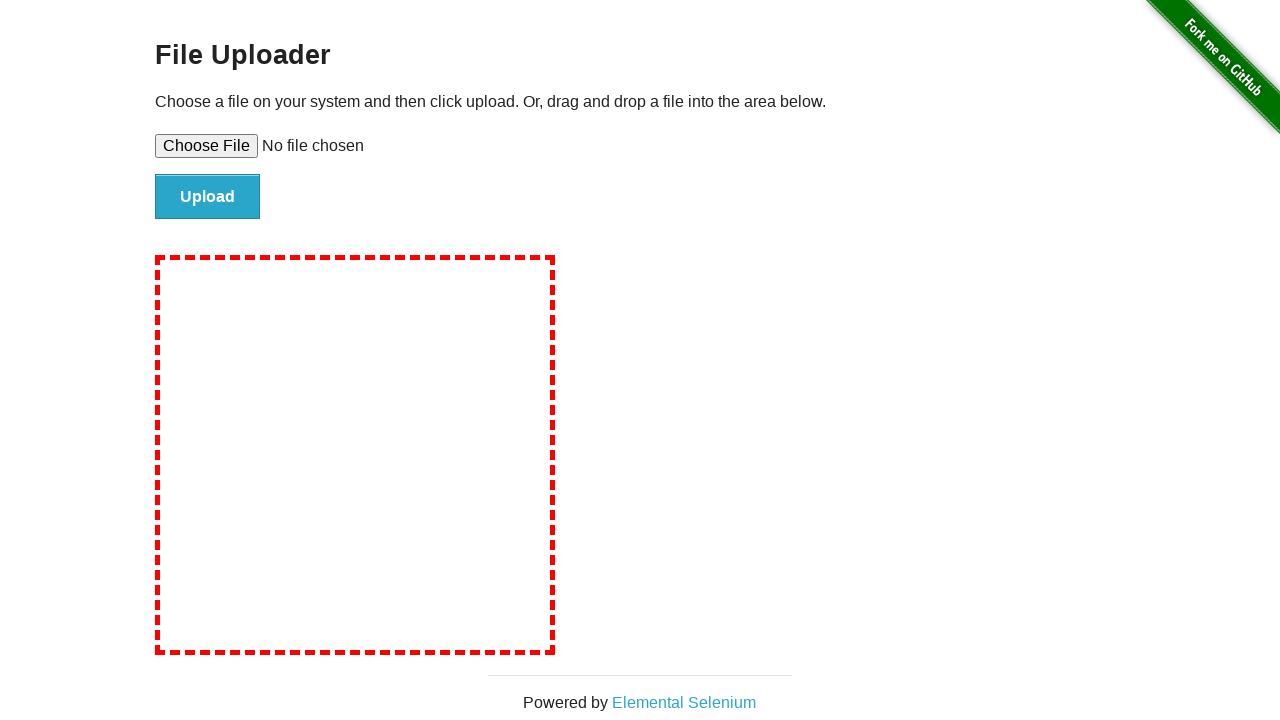

Selected test file in file upload input
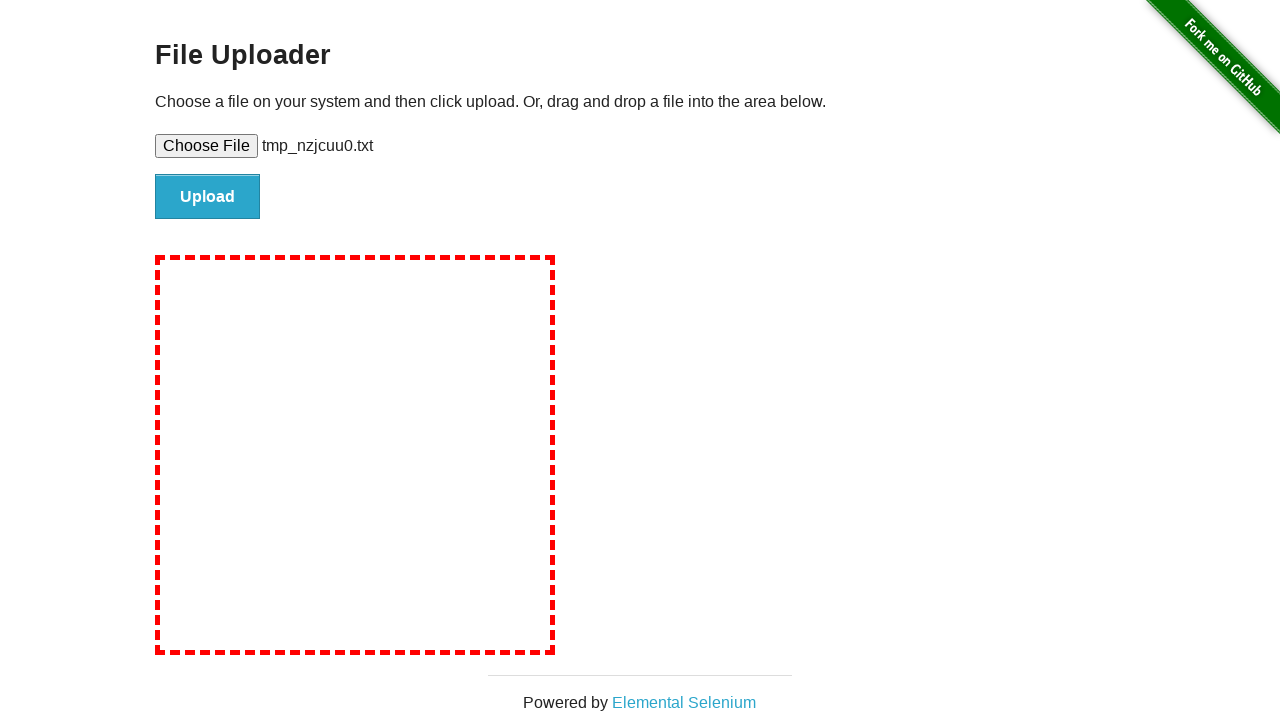

Clicked upload button to submit file at (208, 197) on #file-submit
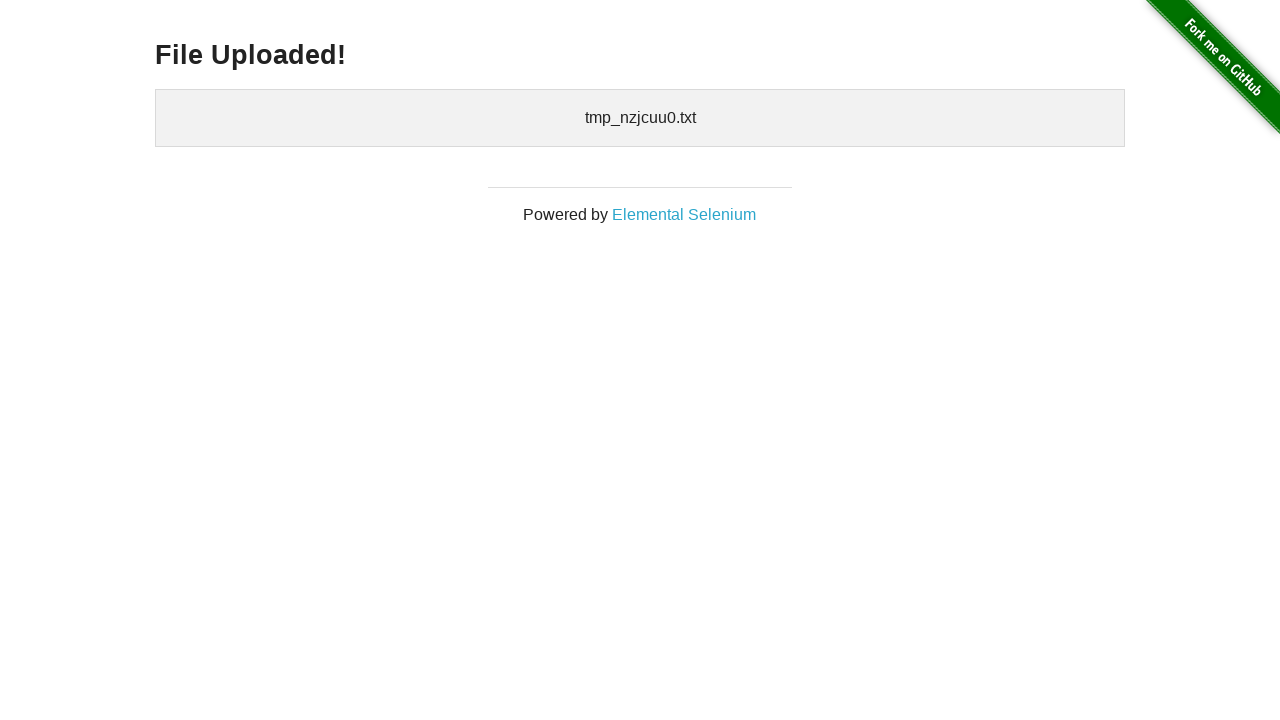

Upload confirmation page loaded with uploaded files list
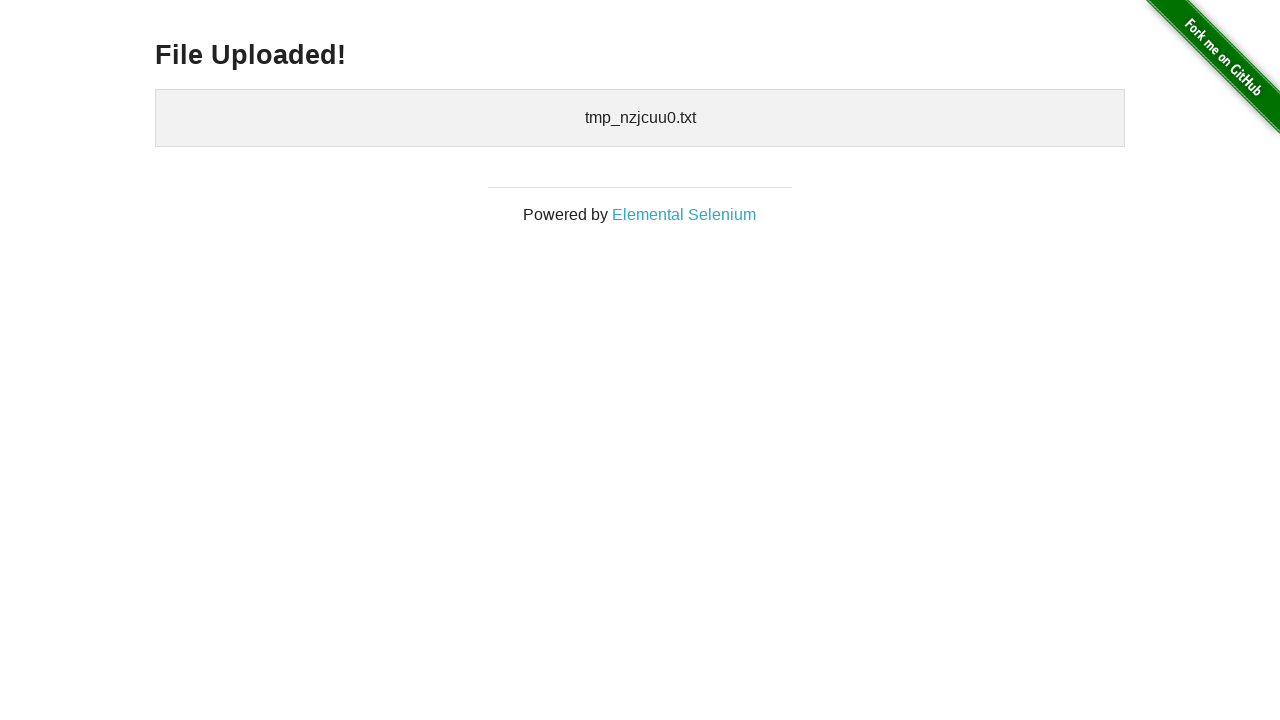

Cleaned up temporary test file
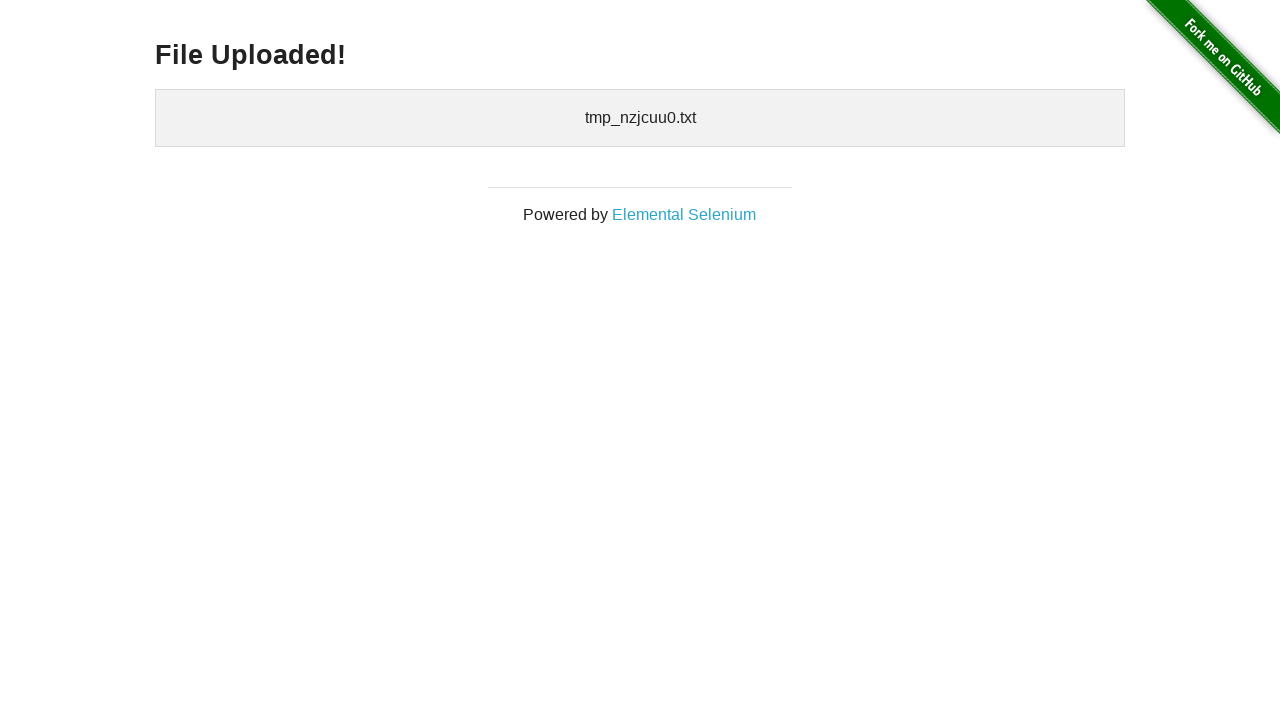

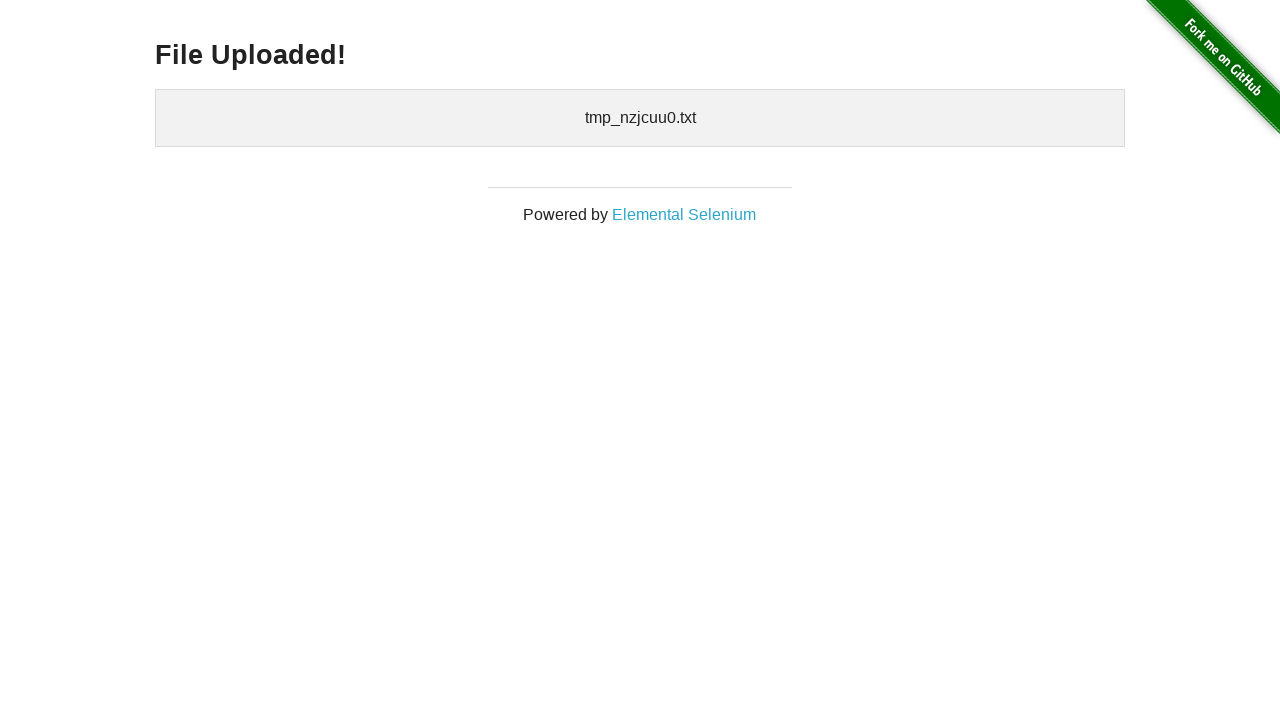